Tests navigation to the "Book a call" section by clicking the corresponding link and verifying the URL hash changes and section is in viewport.

Starting URL: https://www.crocoder.dev

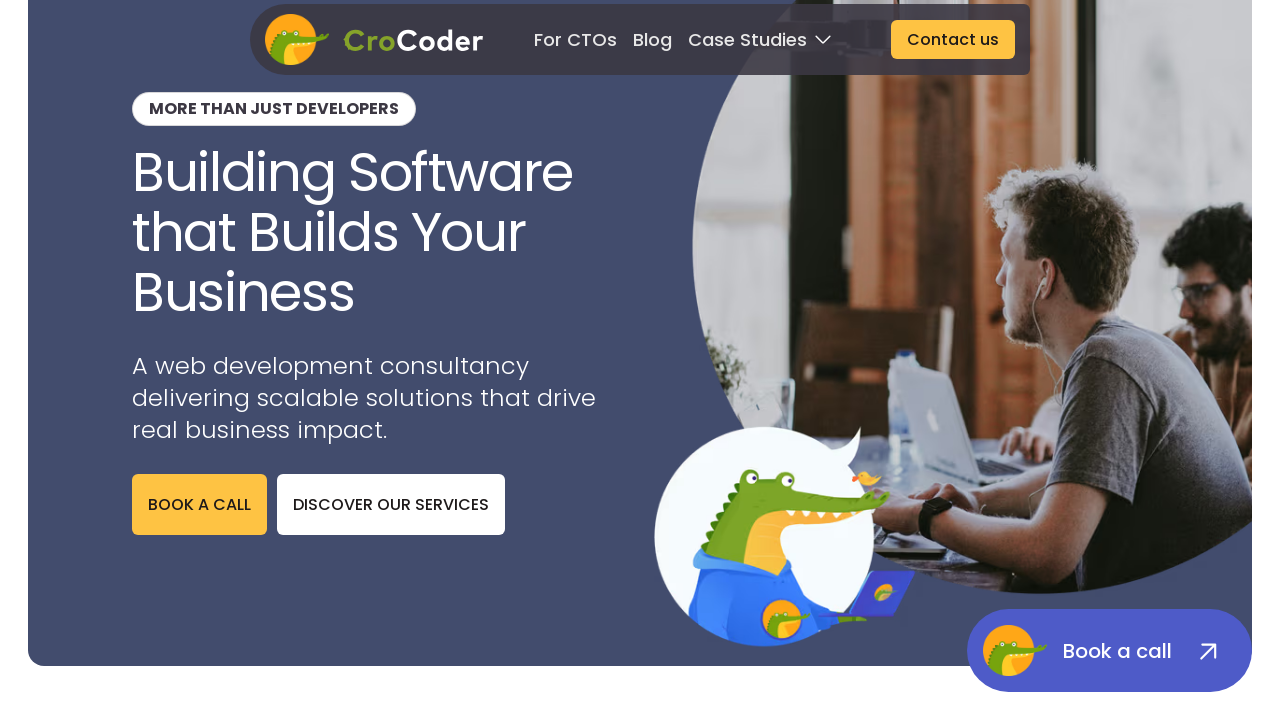

Clicked the 'BOOK A CALL' link at (200, 504) on internal:role=link[name="BOOK A CALL"s]
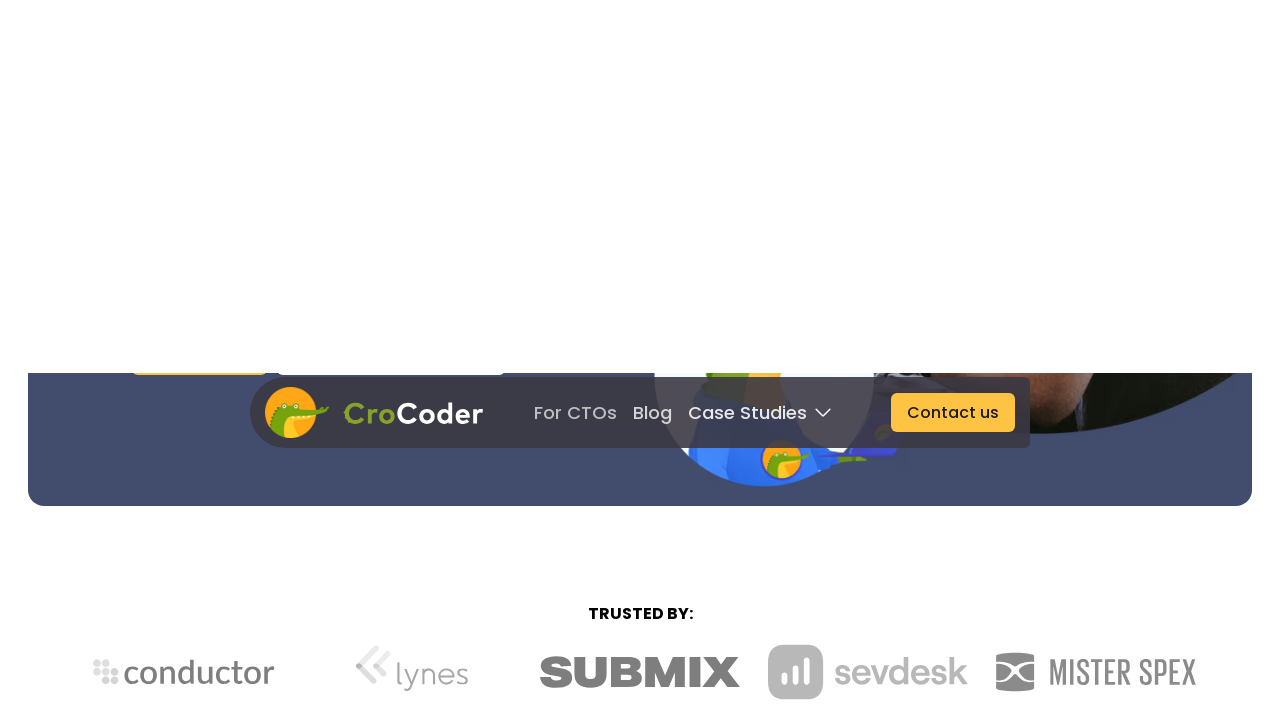

Verified URL changed to include '#book-a-call-section' hash
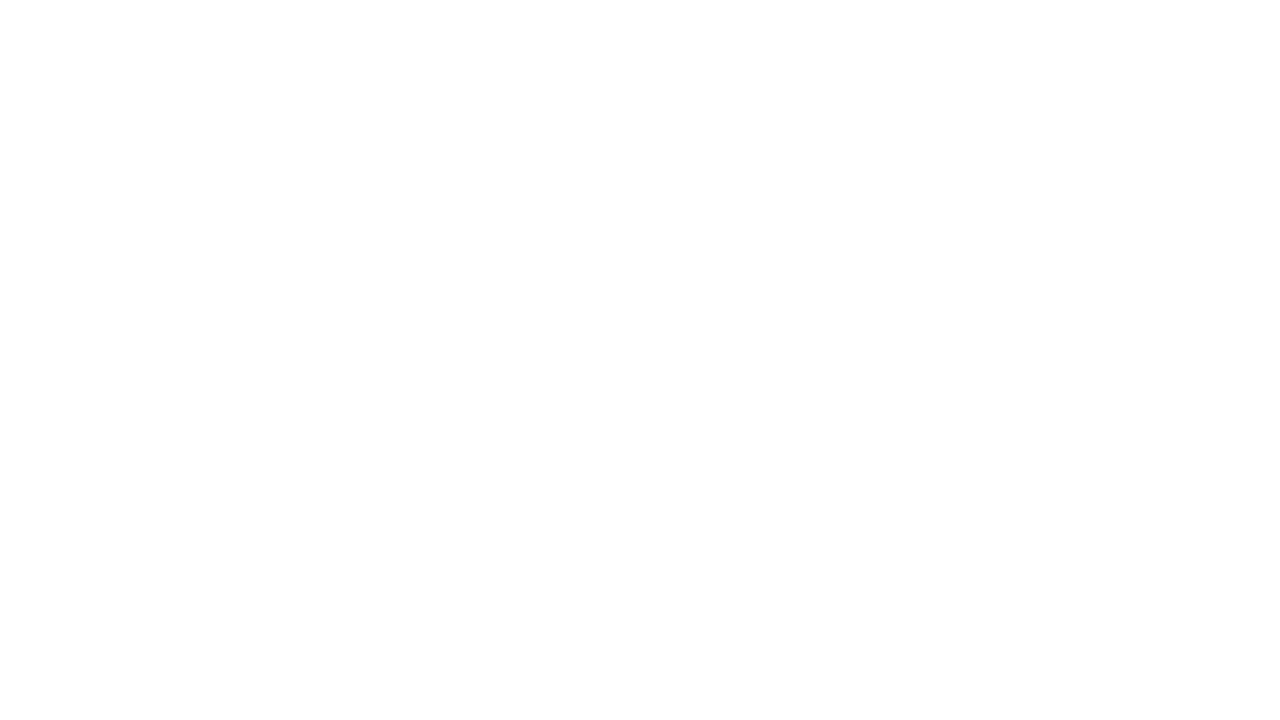

Verified 'Book a call' section is visible in viewport
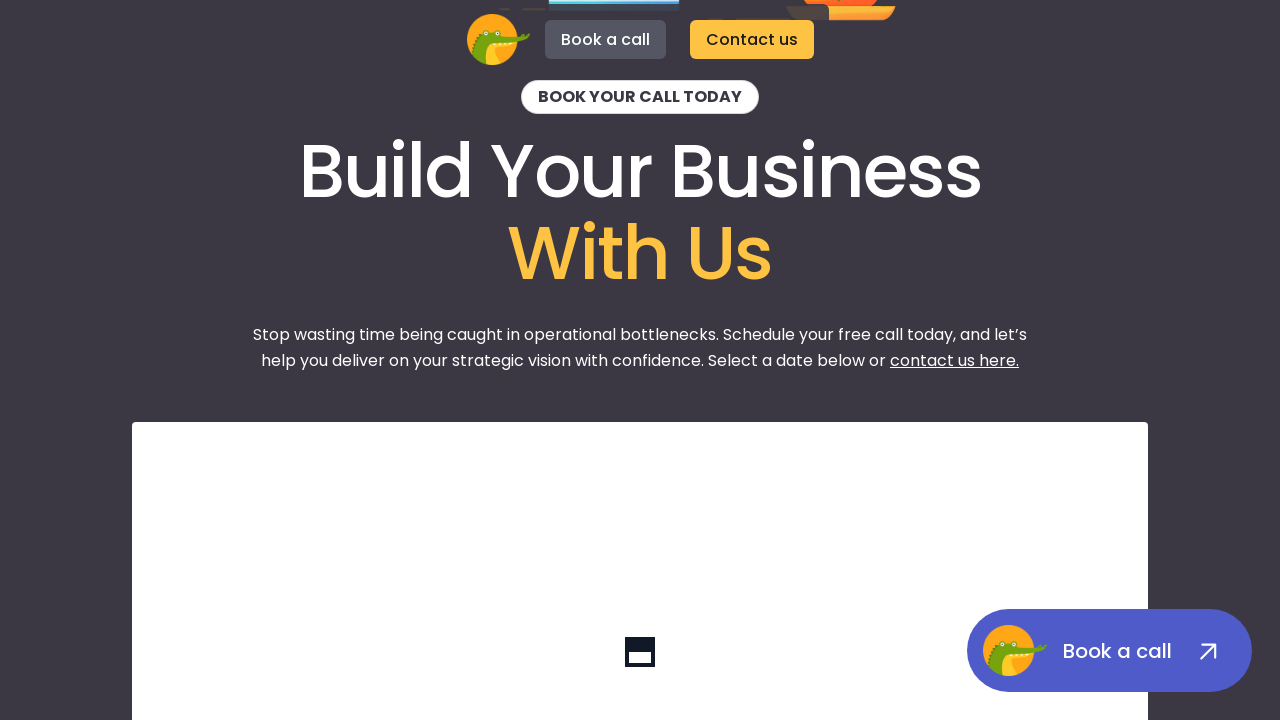

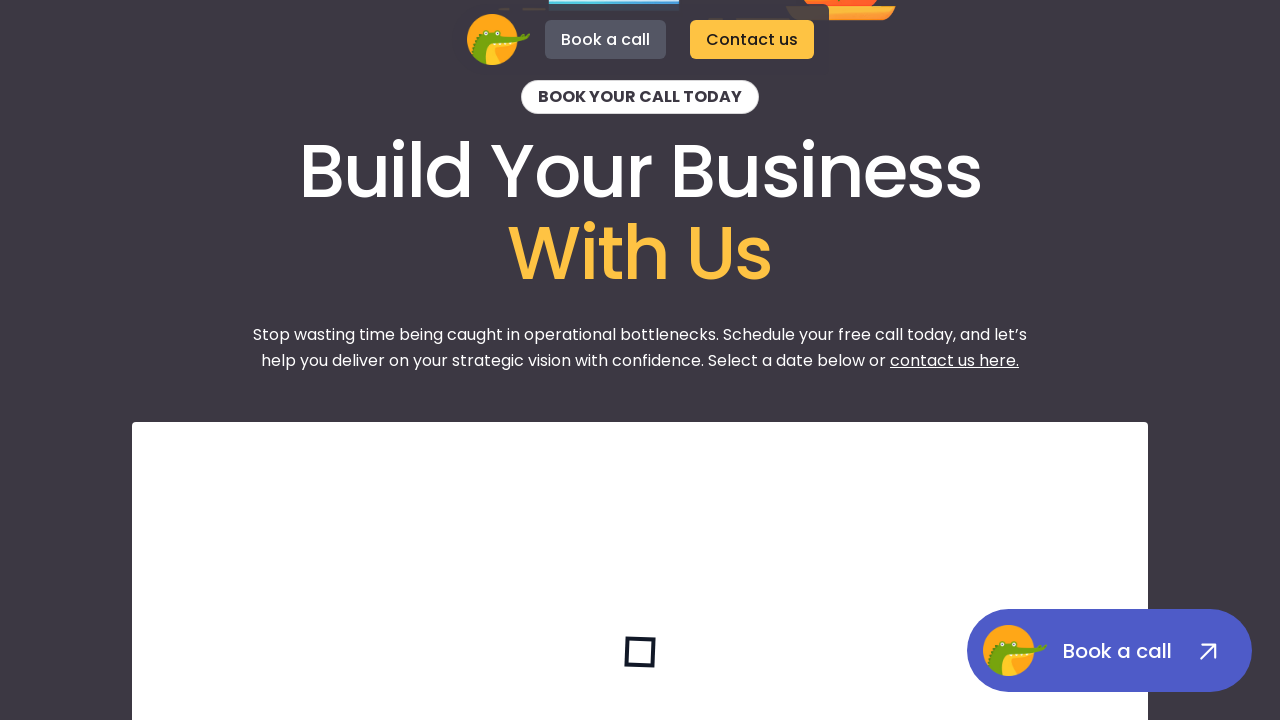